Navigates to the Python.org homepage and verifies that the upcoming events widget is present and contains event listings.

Starting URL: https://www.python.org/

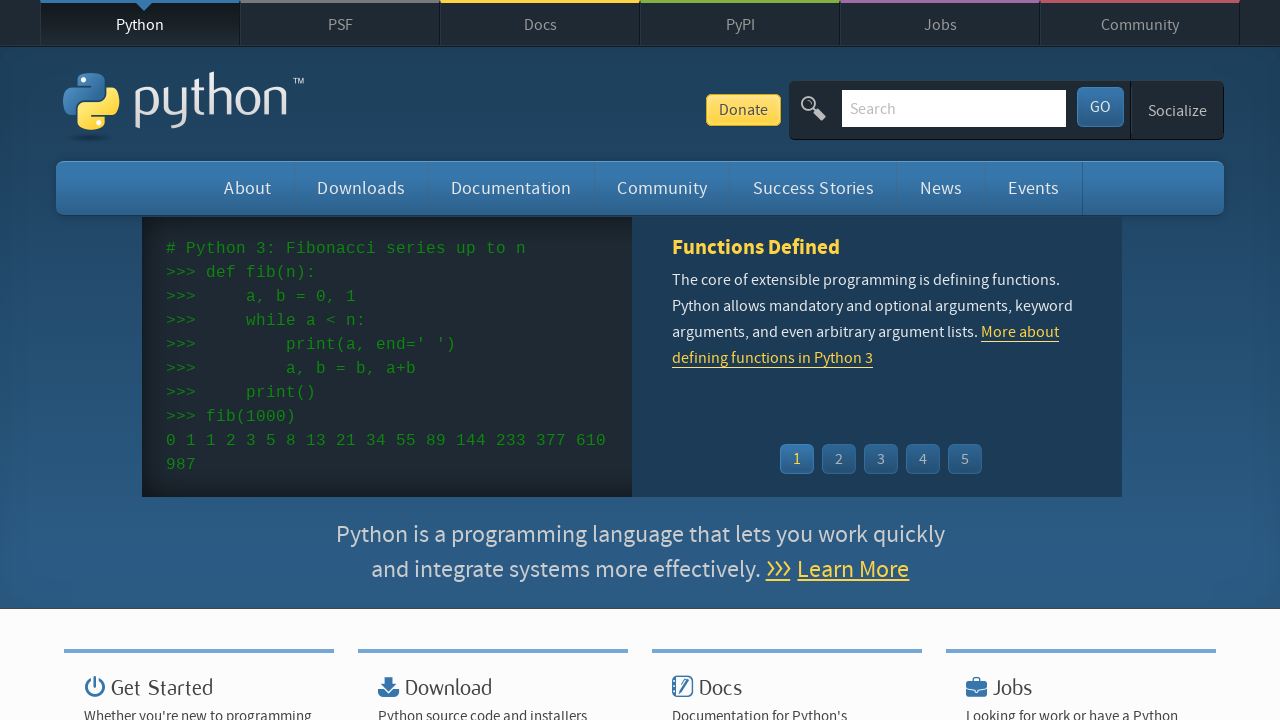

Navigated to Python.org homepage
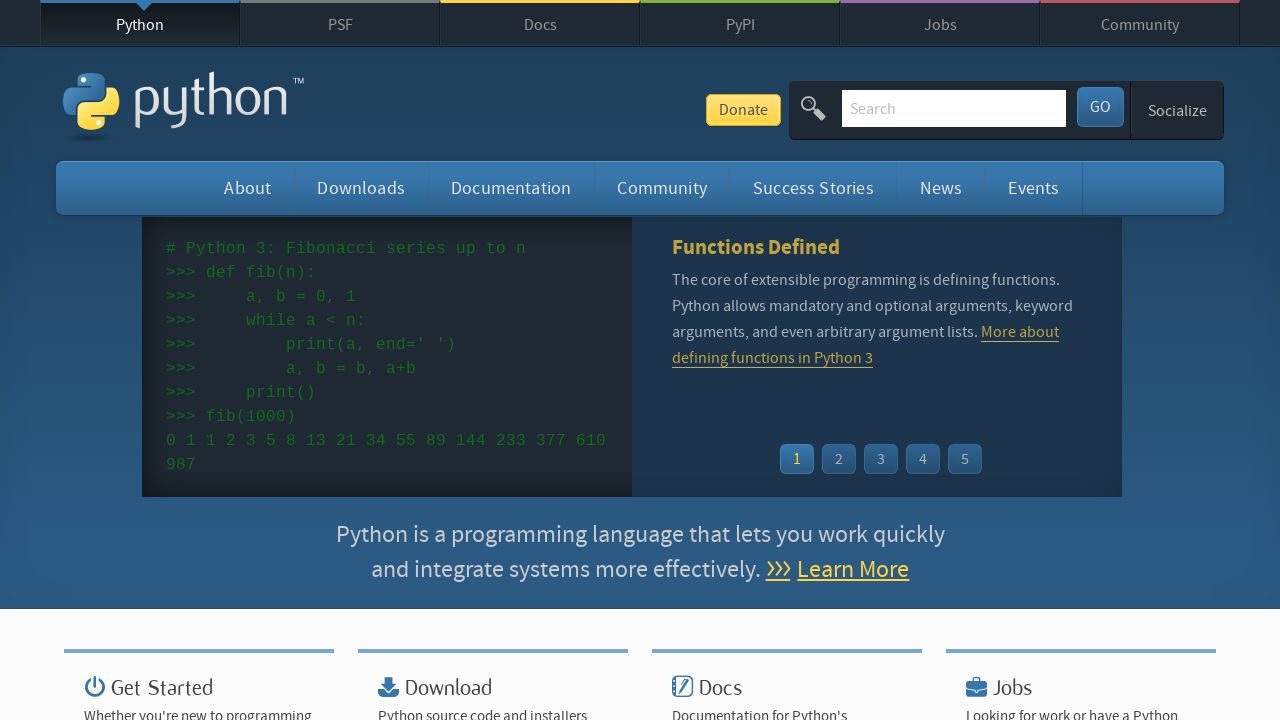

Waited for events widget to be visible
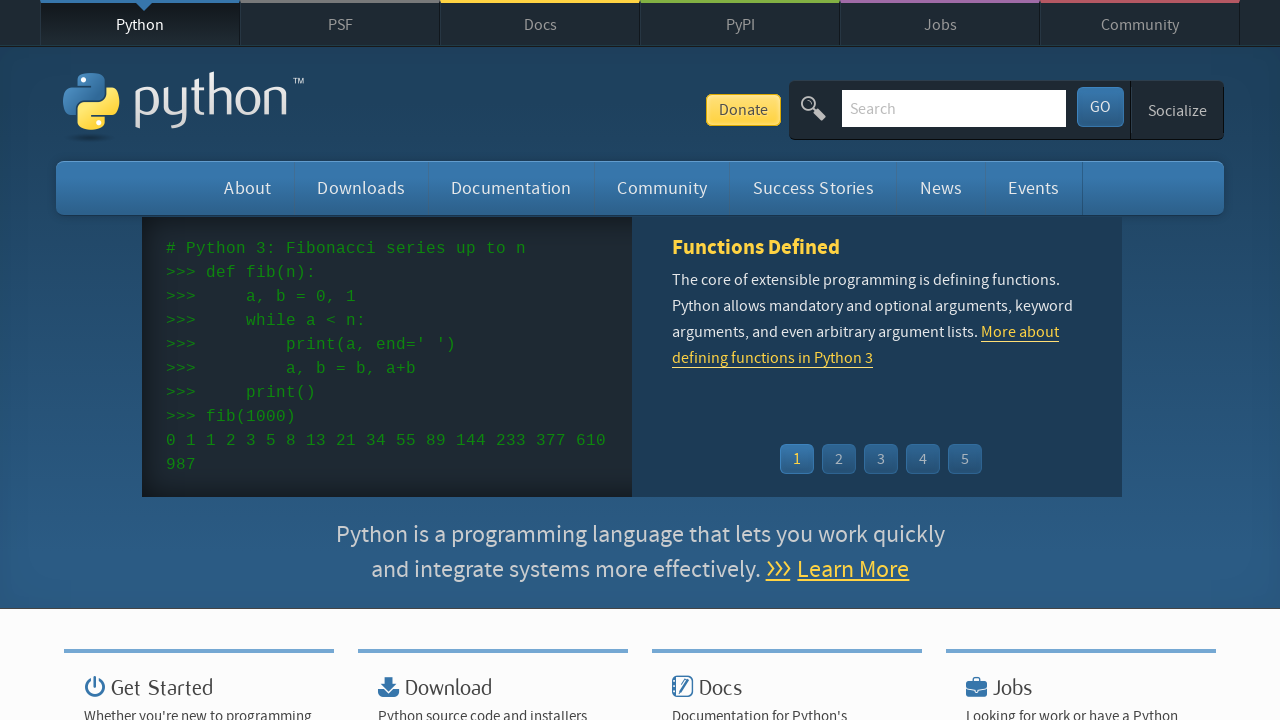

Located all event items in the widget
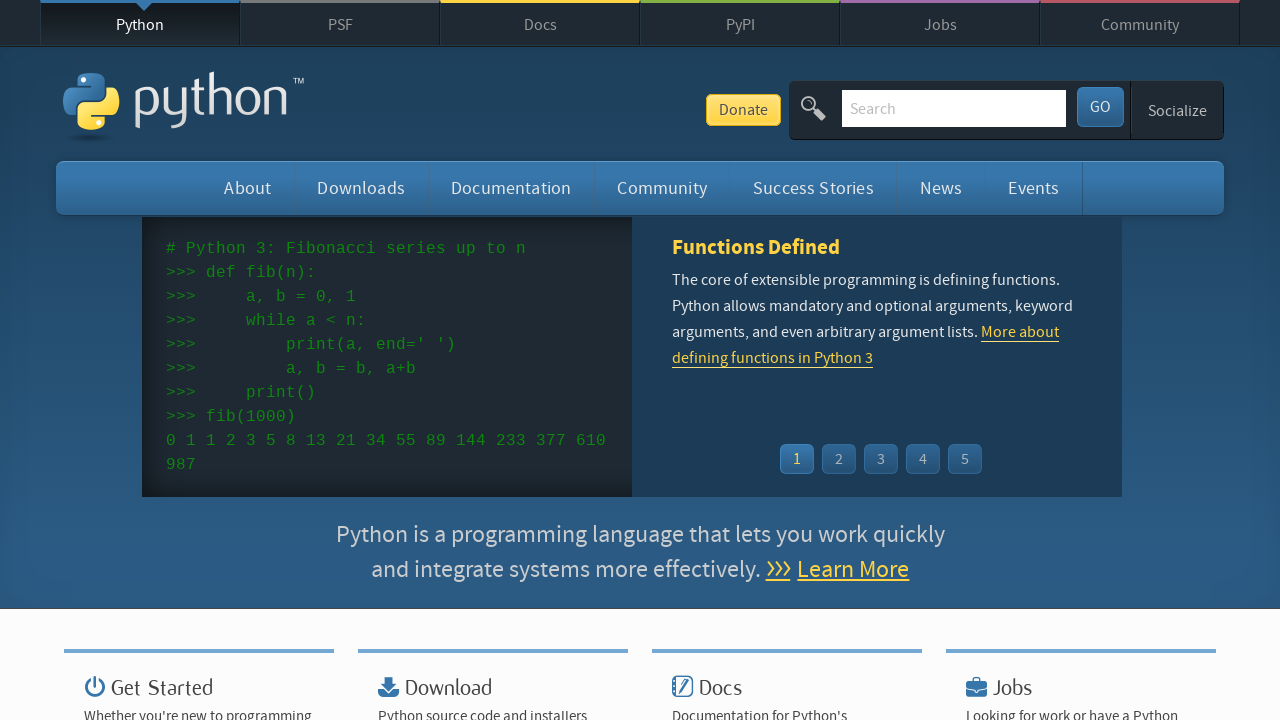

Verified that at least one event is displayed in the widget
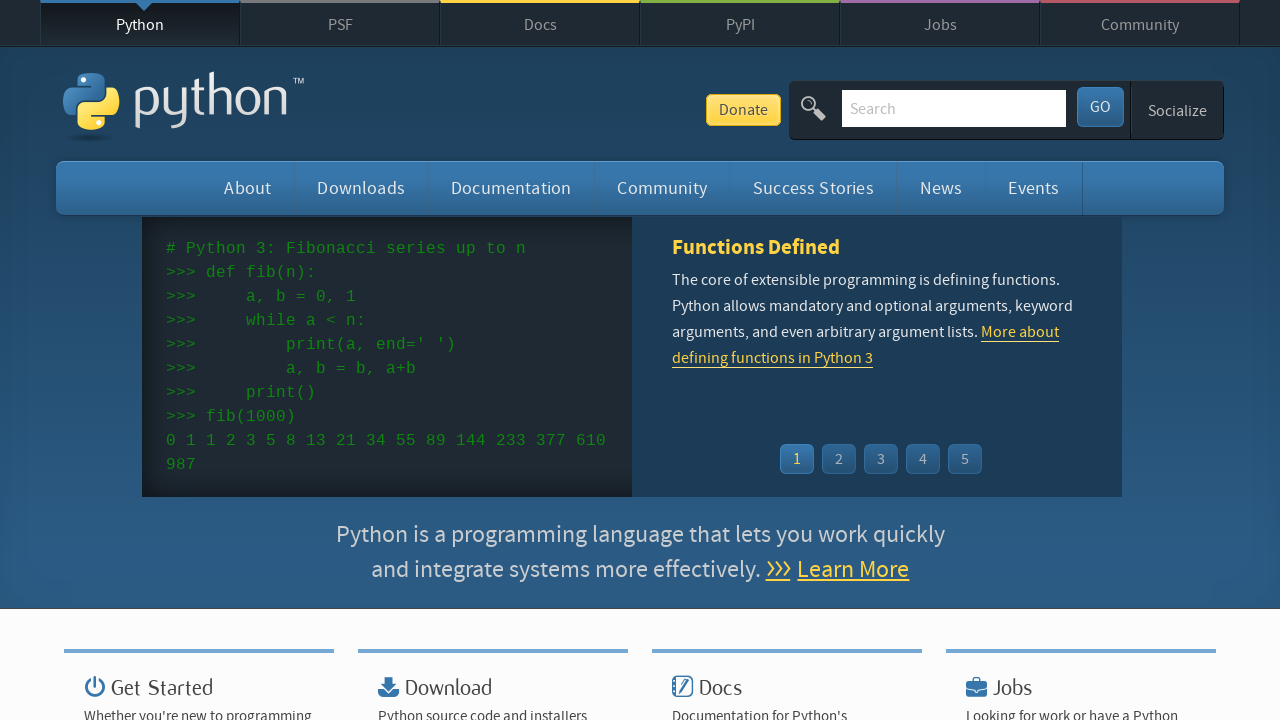

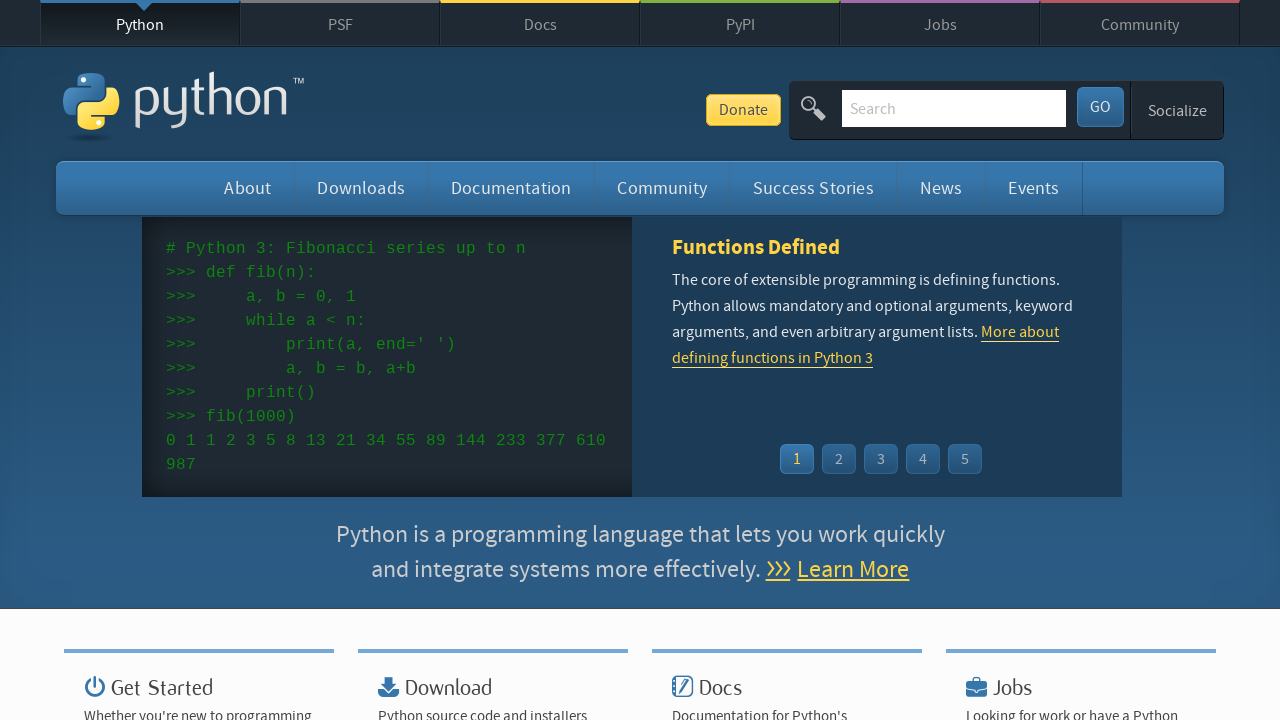